Navigates to Playtech Estonia website and performs a click action using mouse coordinates to test coordinate-based interaction.

Starting URL: https://www.playtech.ee

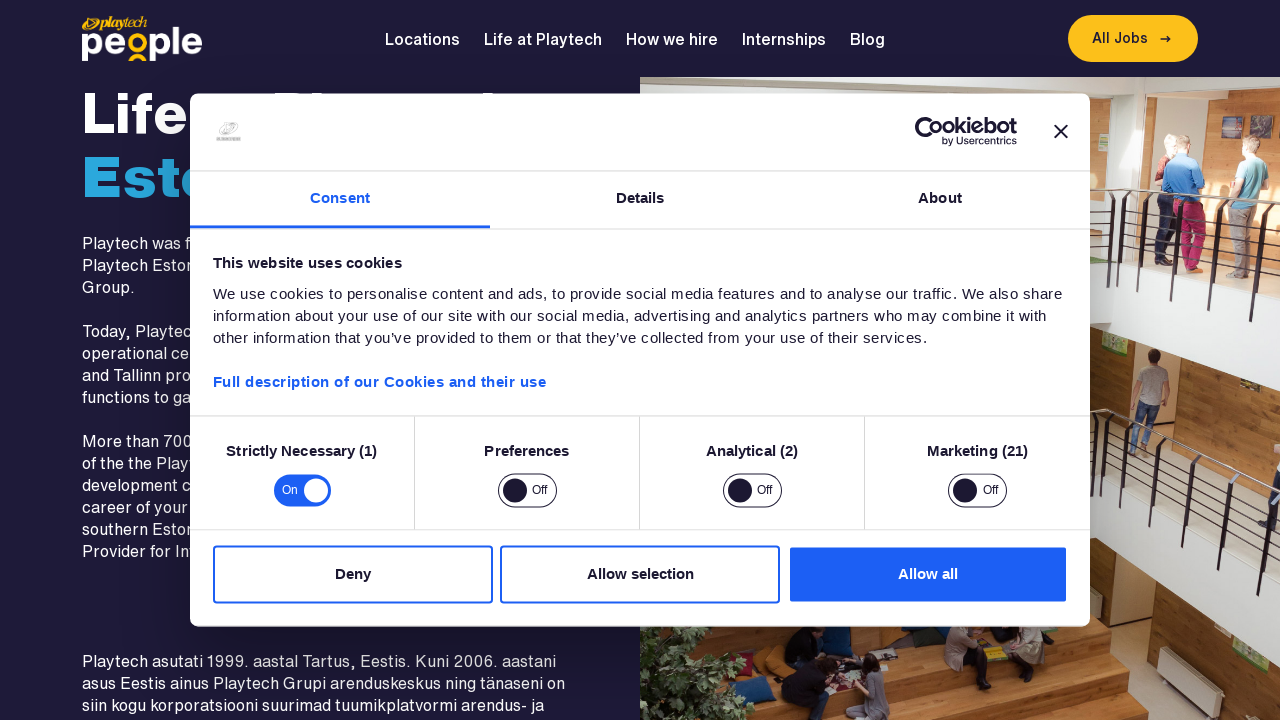

Navigated to Playtech Estonia website
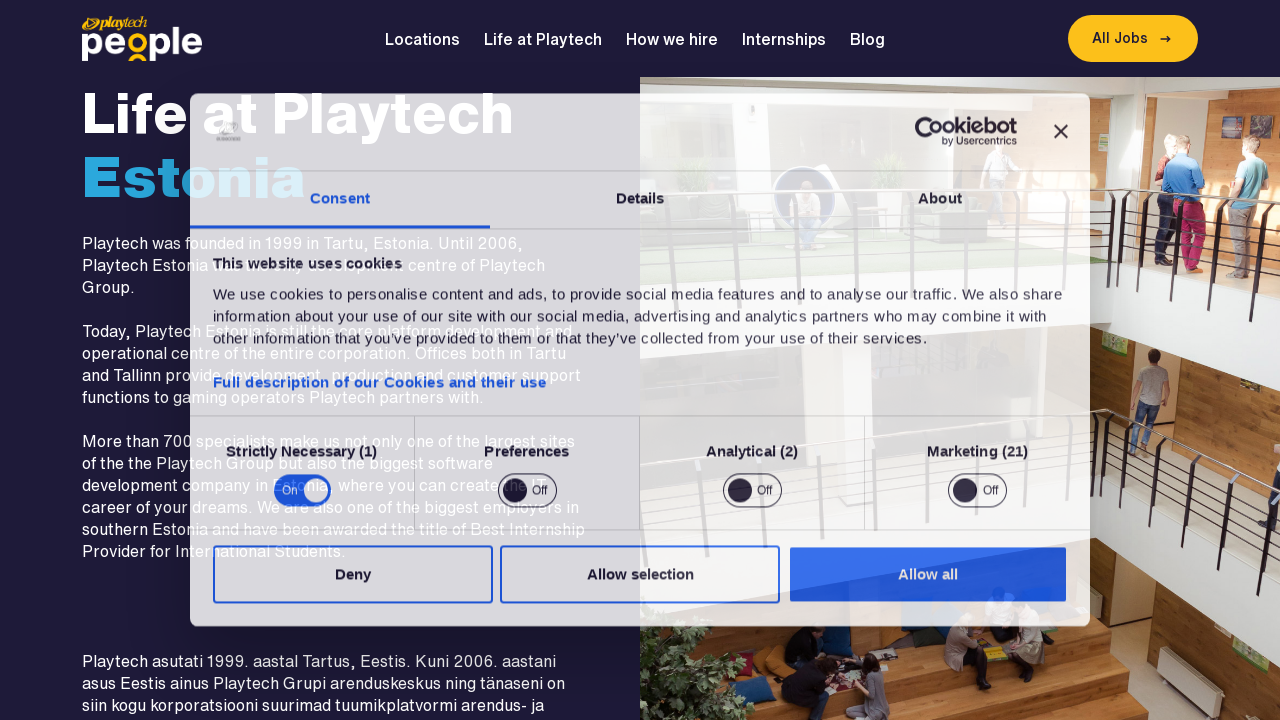

Performed mouse click at coordinates (100, 200) at (100, 200)
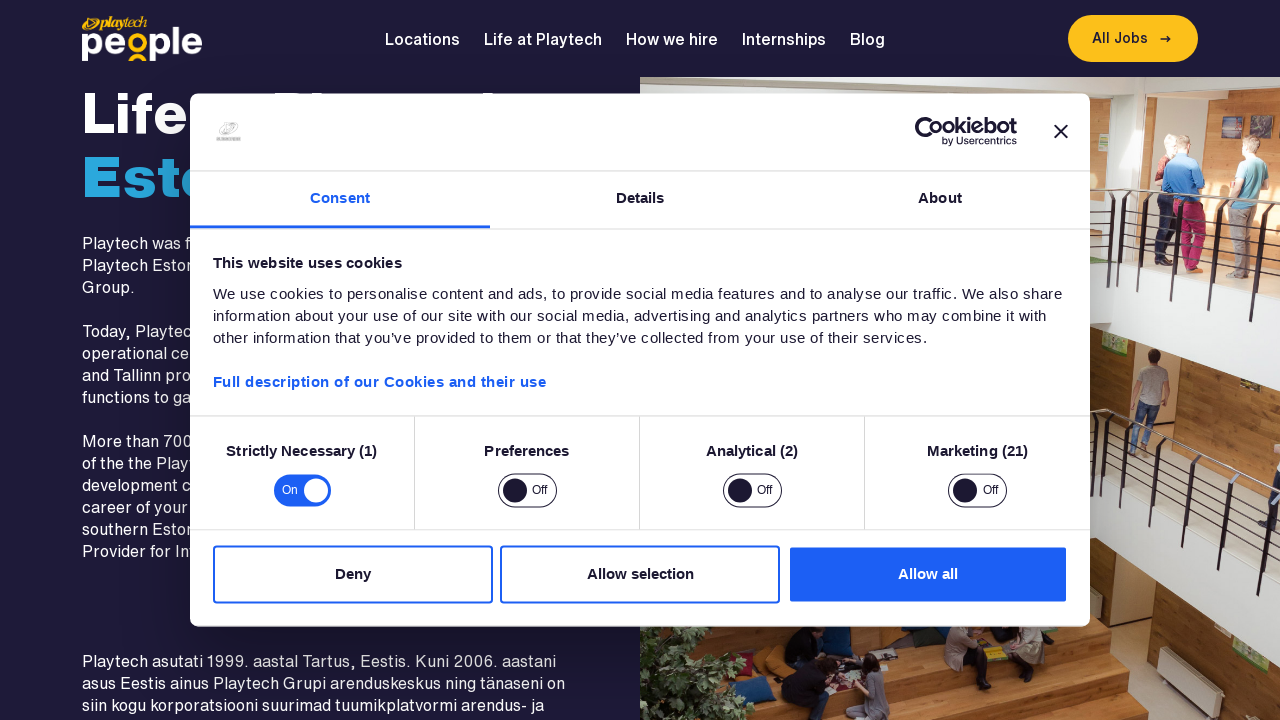

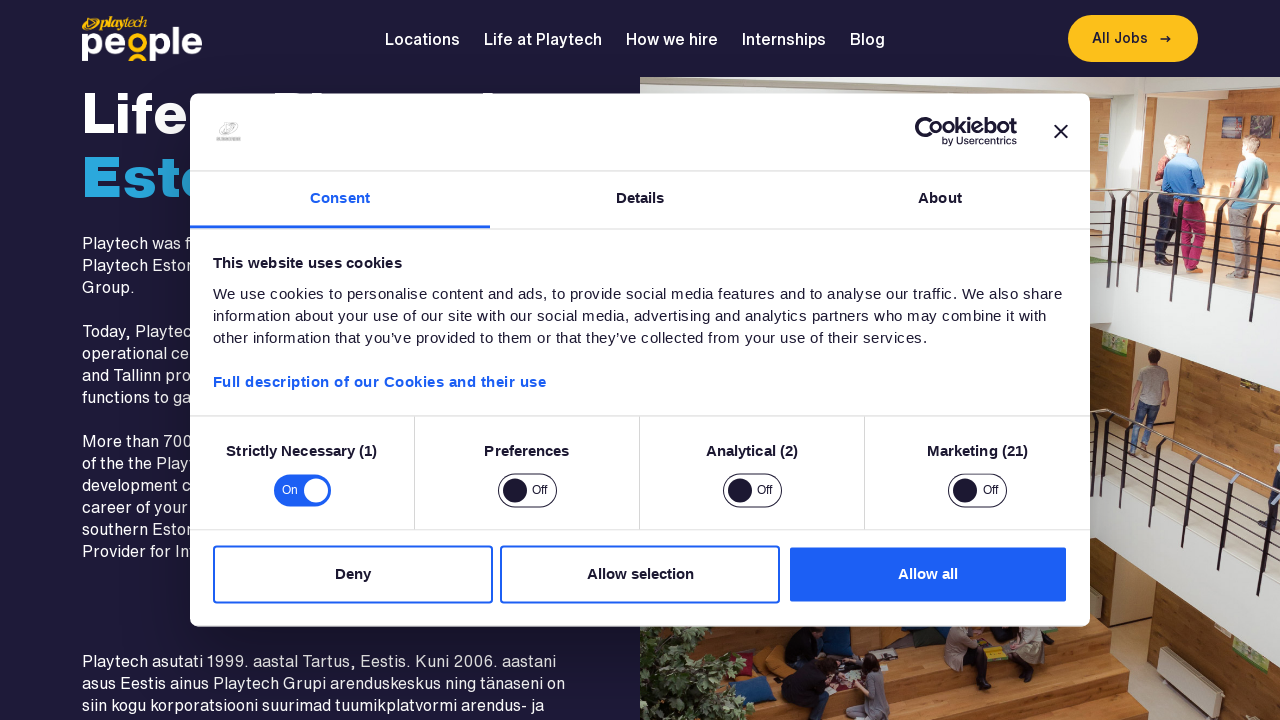